Tests handling of a JavaScript confirm dialog by clicking the trigger button, accepting the confirm, and verifying the result shows "Ok" was clicked

Starting URL: https://the-internet.herokuapp.com/javascript_alerts

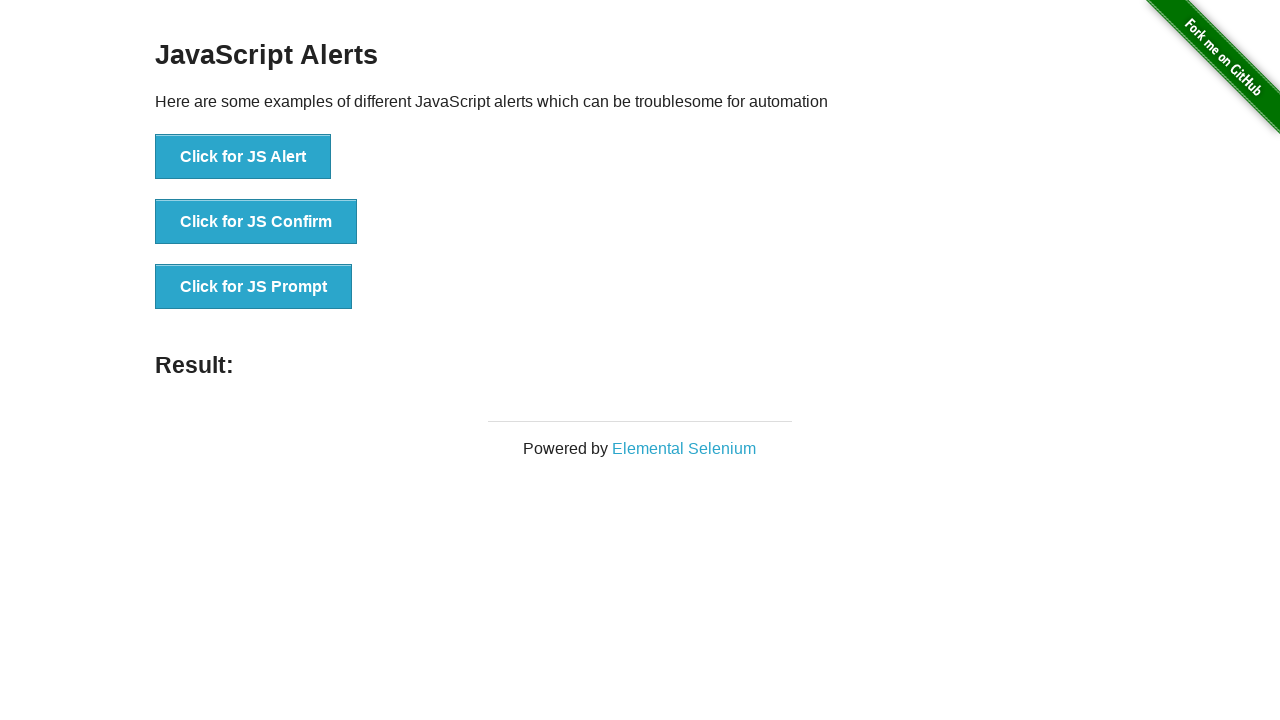

Set up dialog handler to accept confirm dialogs
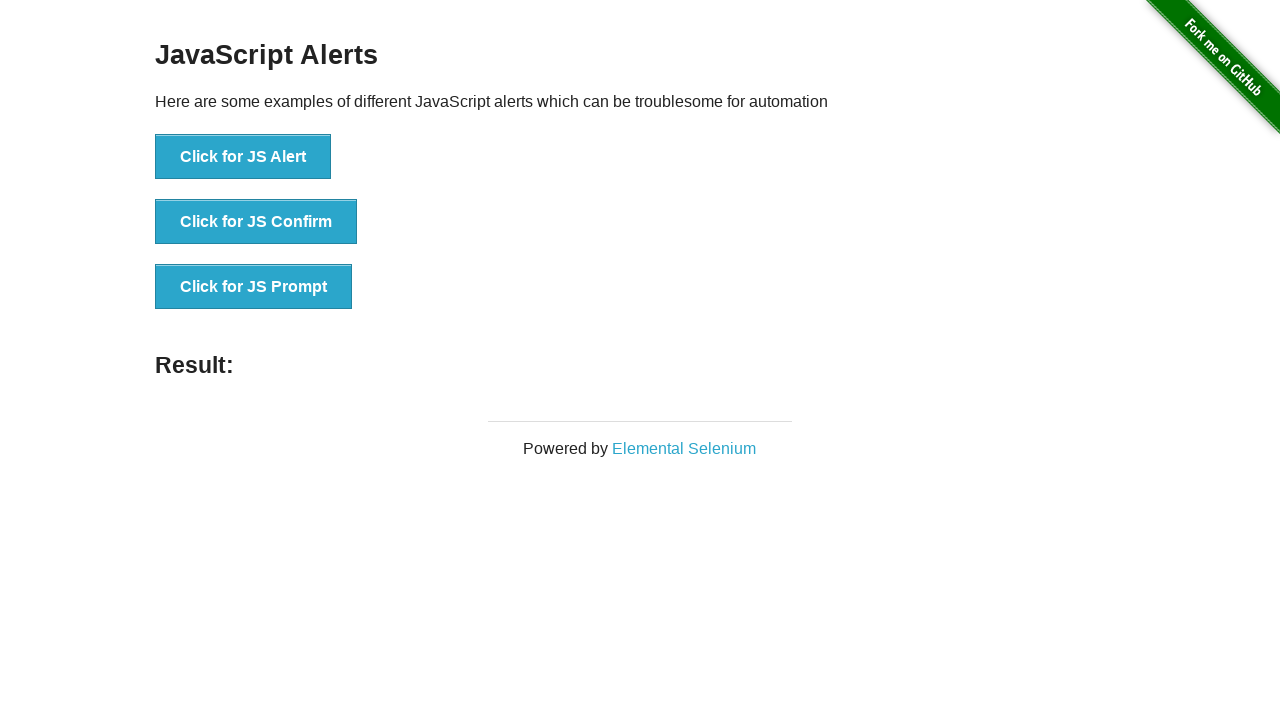

Clicked button to trigger JavaScript confirm dialog at (256, 222) on button[onclick='jsConfirm()']
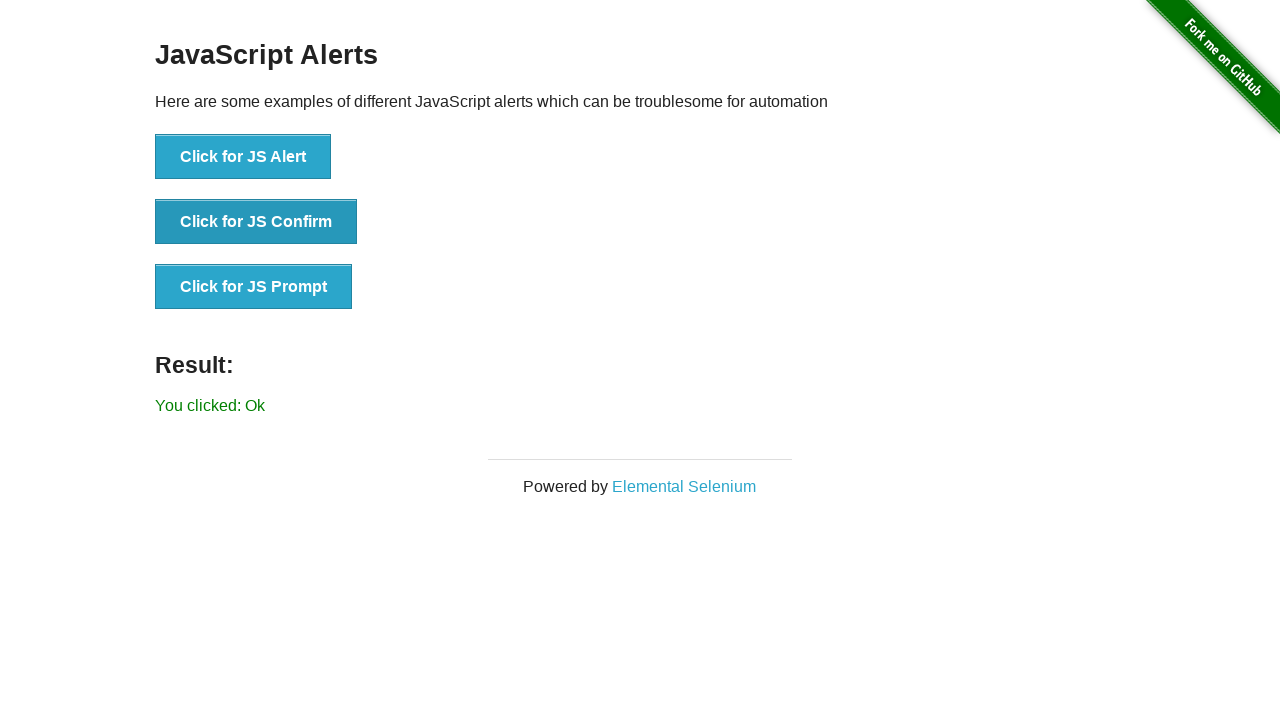

Waited for result message to appear
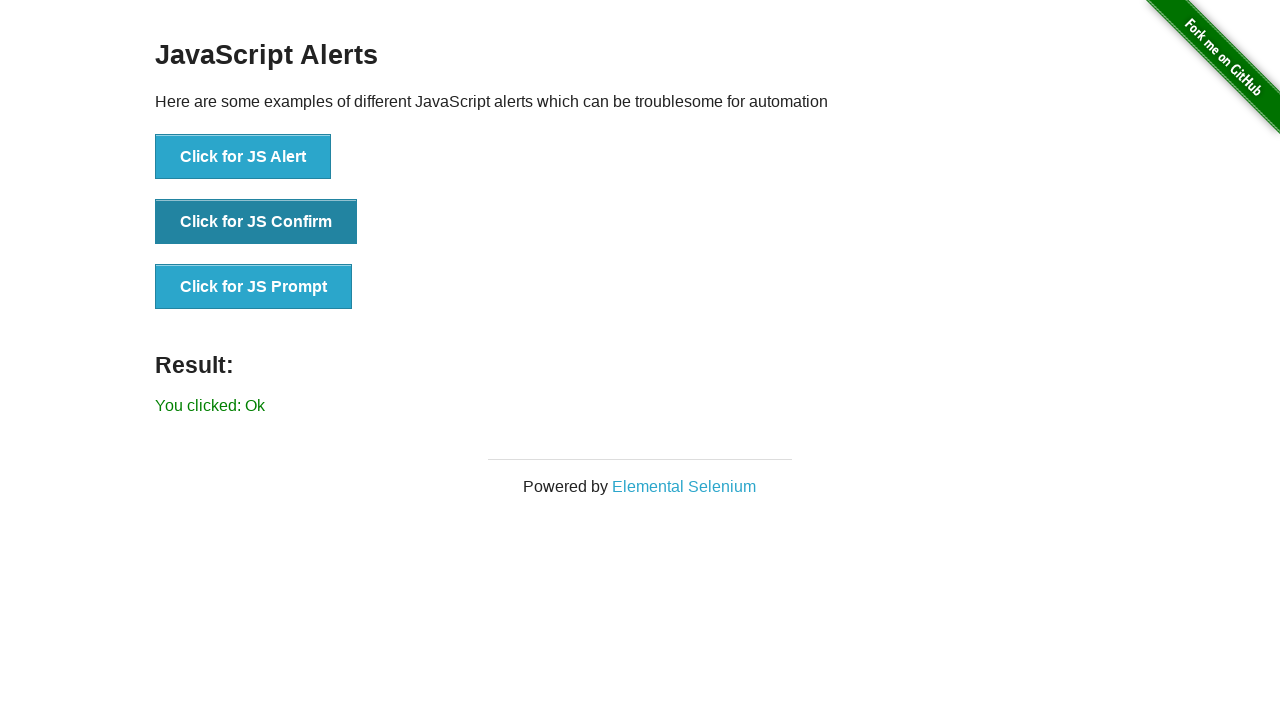

Retrieved result text content
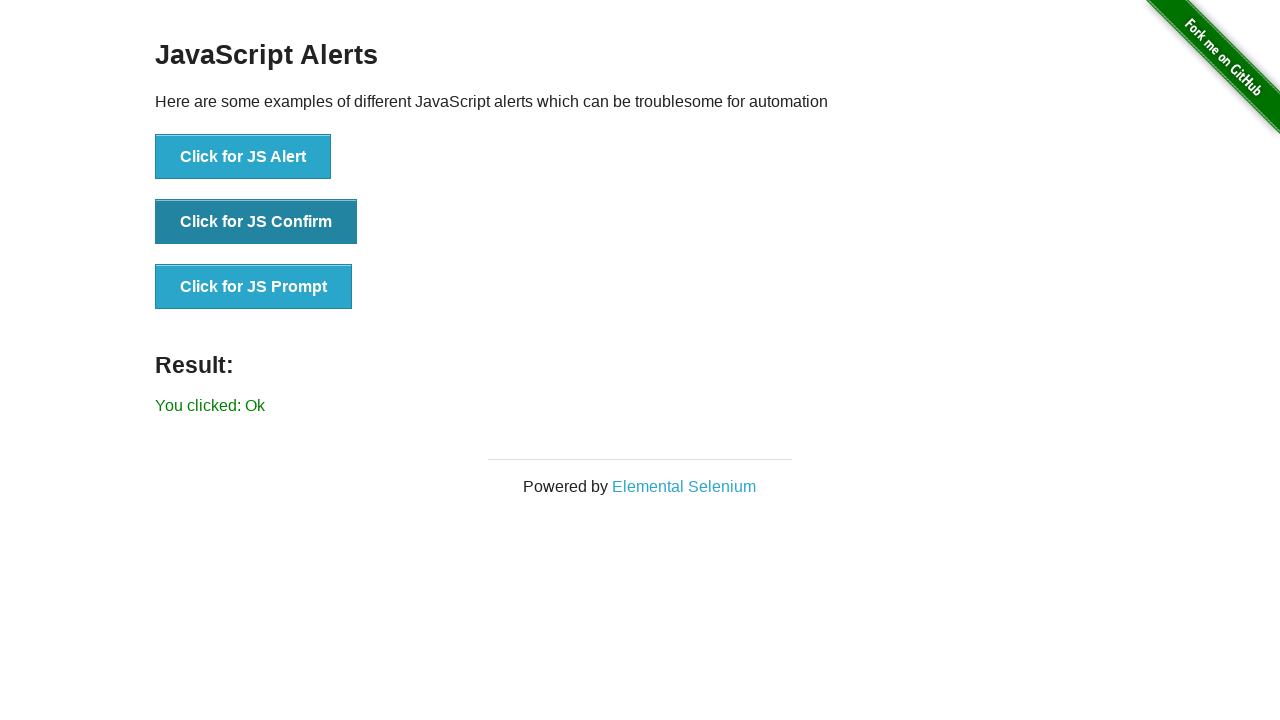

Verified result text contains 'You clicked: Ok'
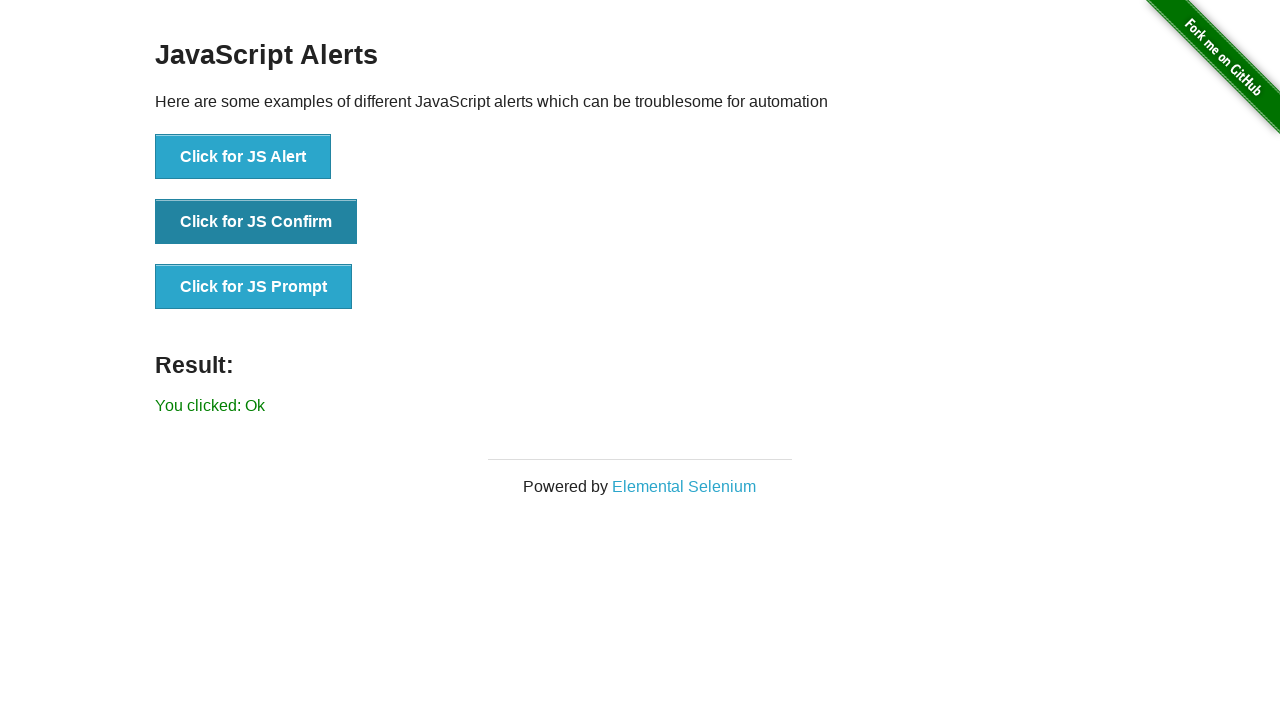

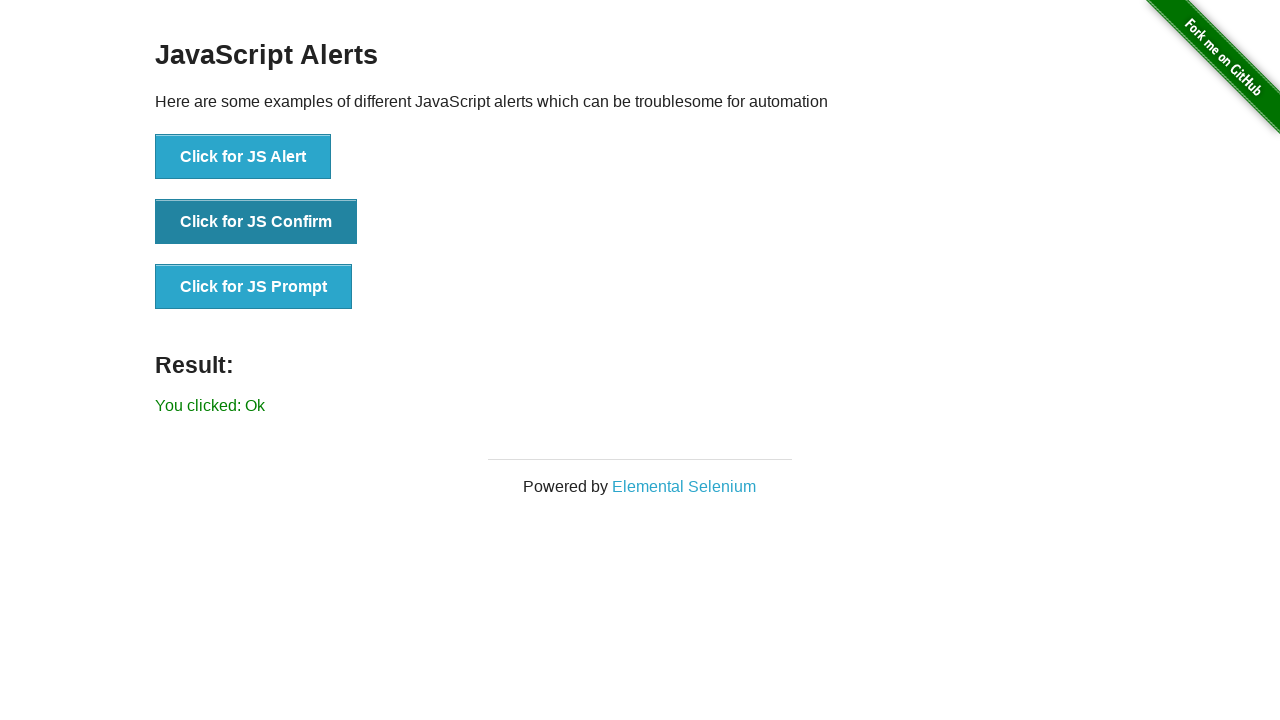